Tests the jQuery UI resizable widget by dragging the resize handle to increase the element's size

Starting URL: https://jqueryui.com/resources/demos/resizable/default.html

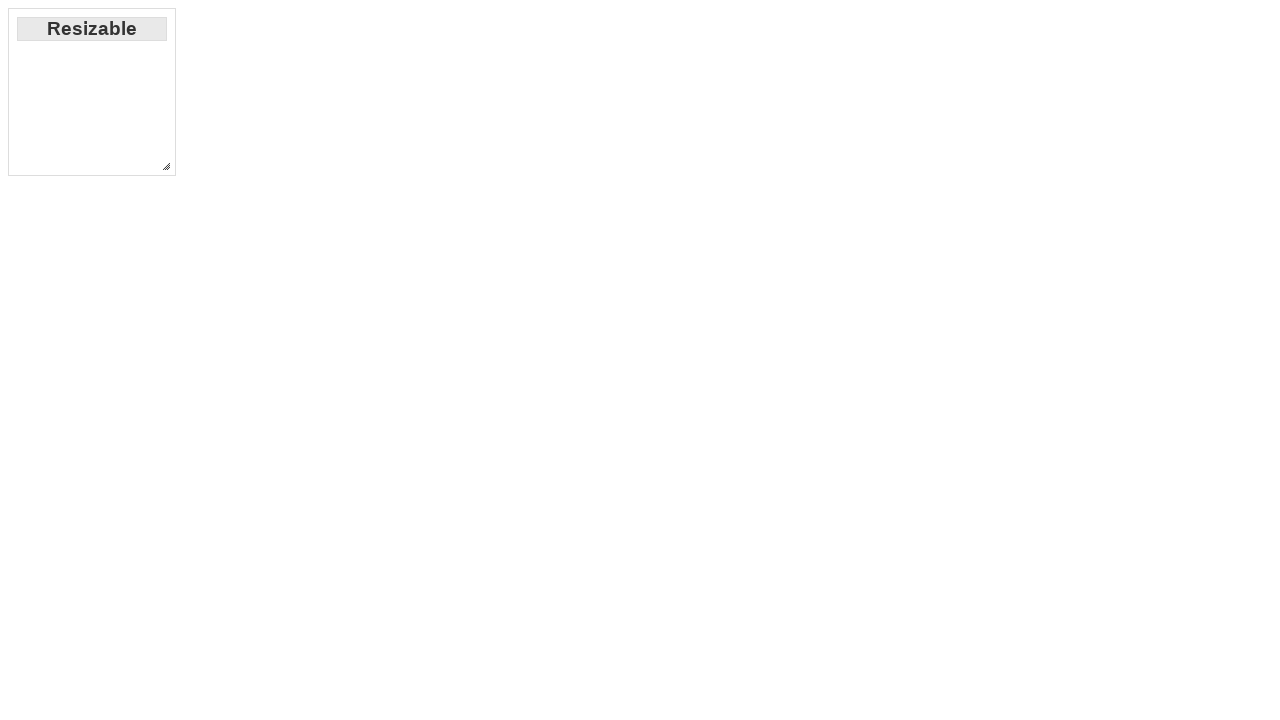

Waited for resizable element to be visible
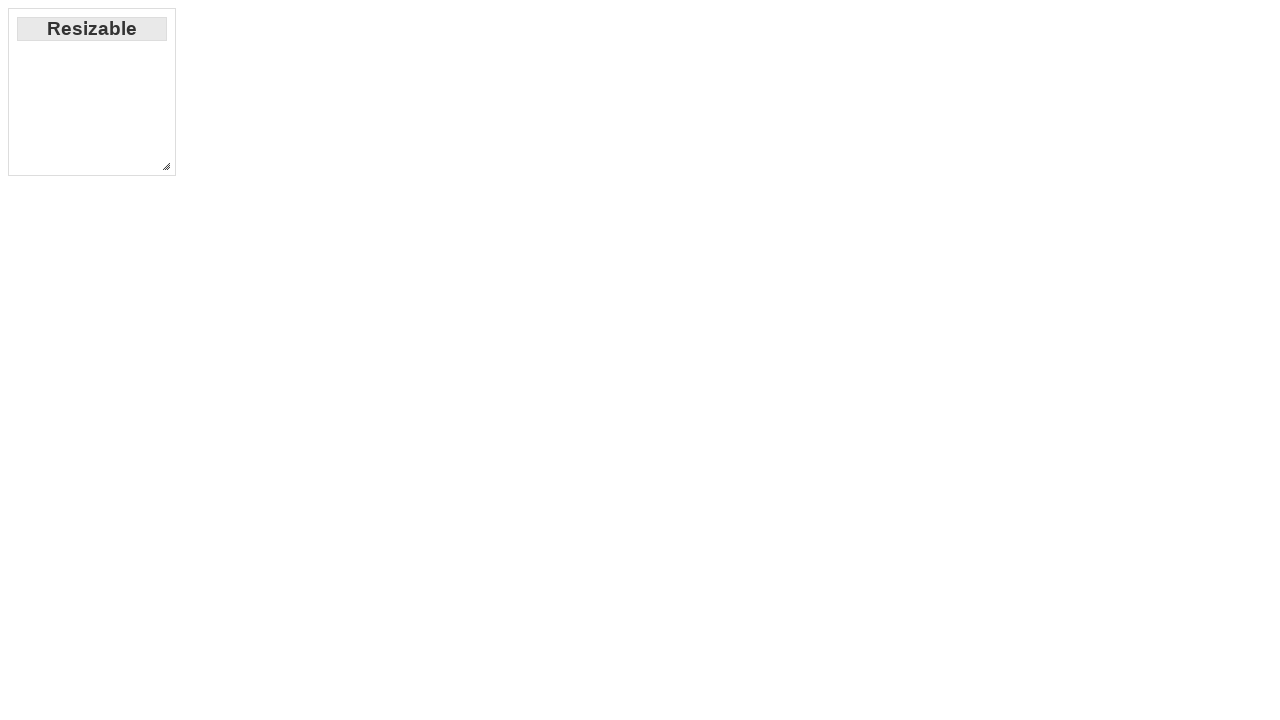

Located the southeast resize handle
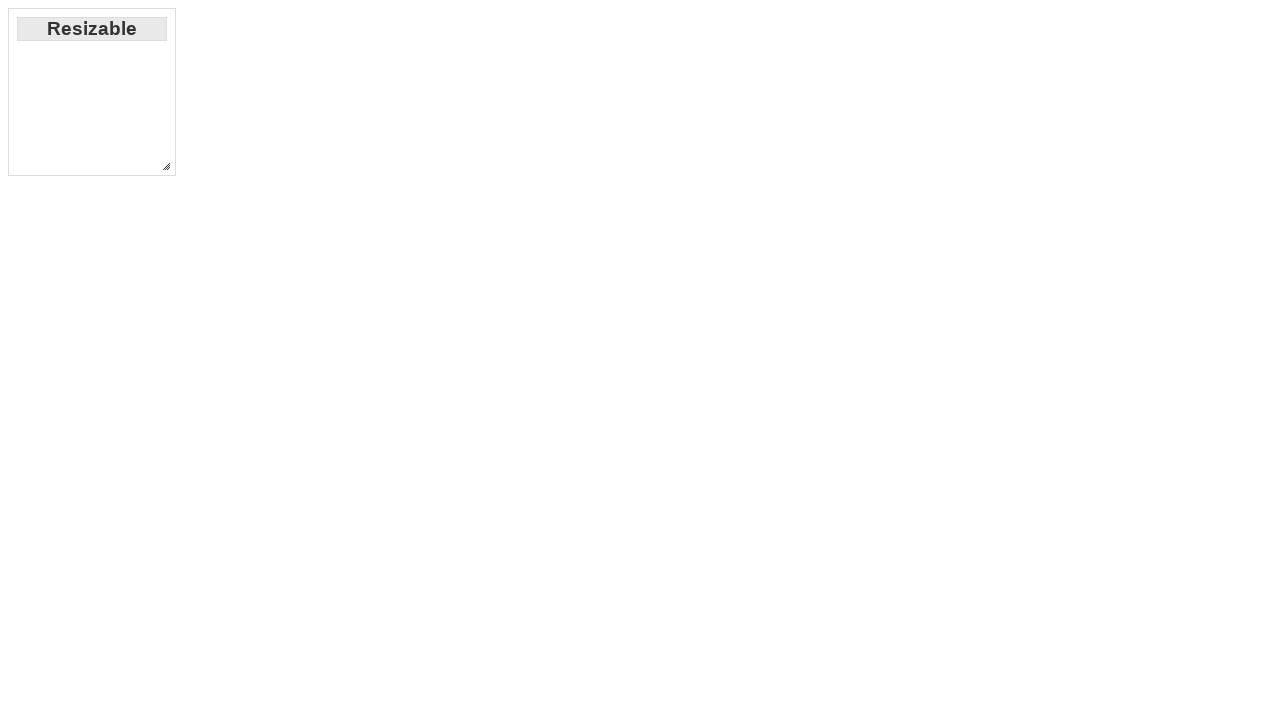

Retrieved bounding box of the resize handle
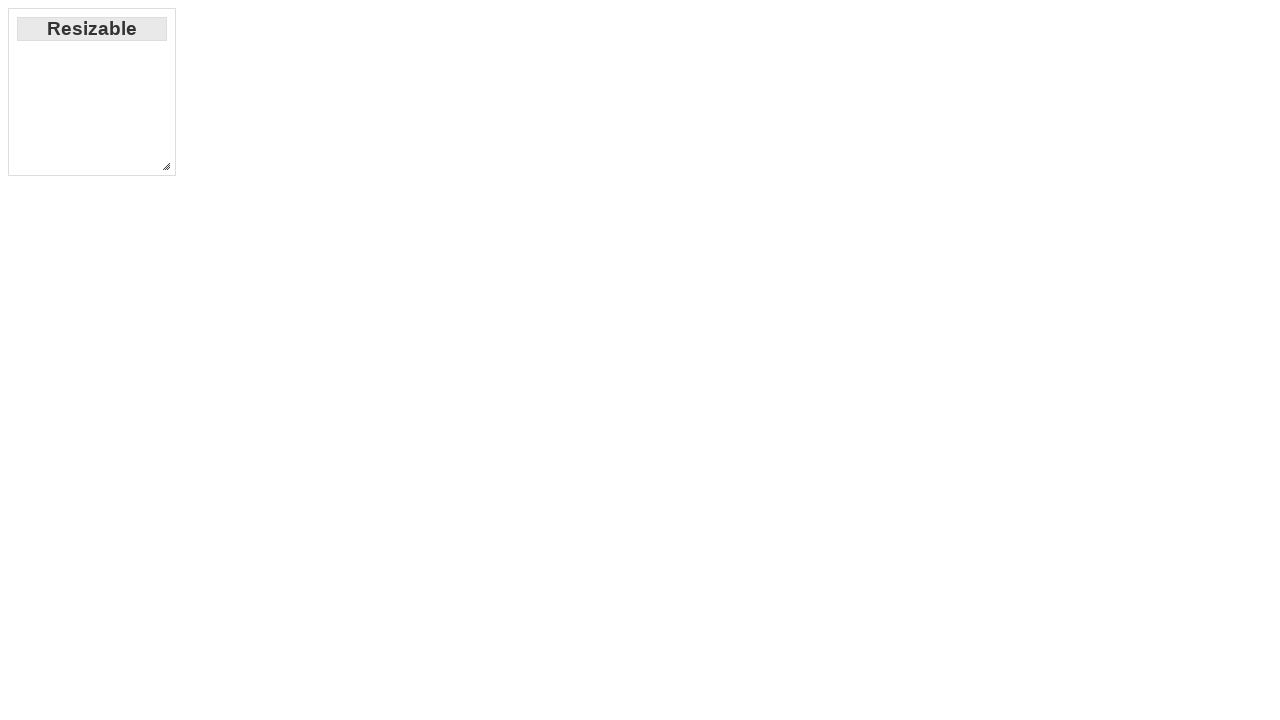

Moved mouse to center of resize handle at (166, 166)
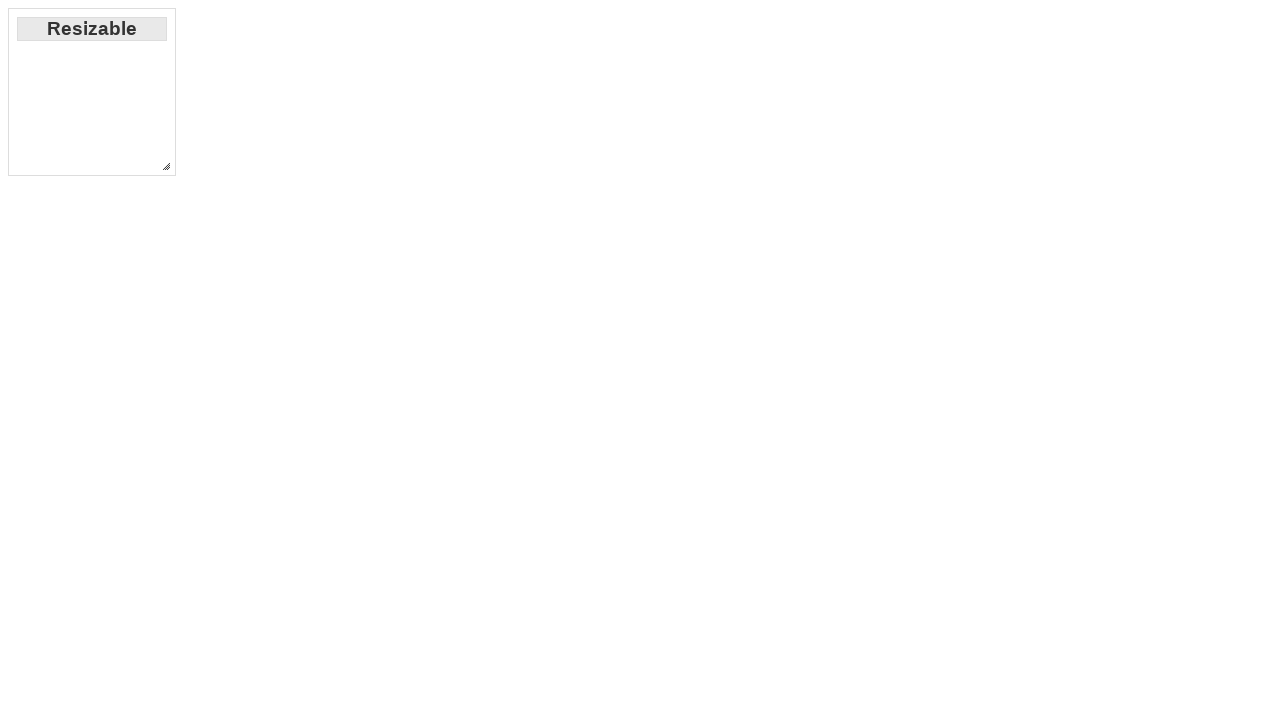

Pressed mouse button down on resize handle at (166, 166)
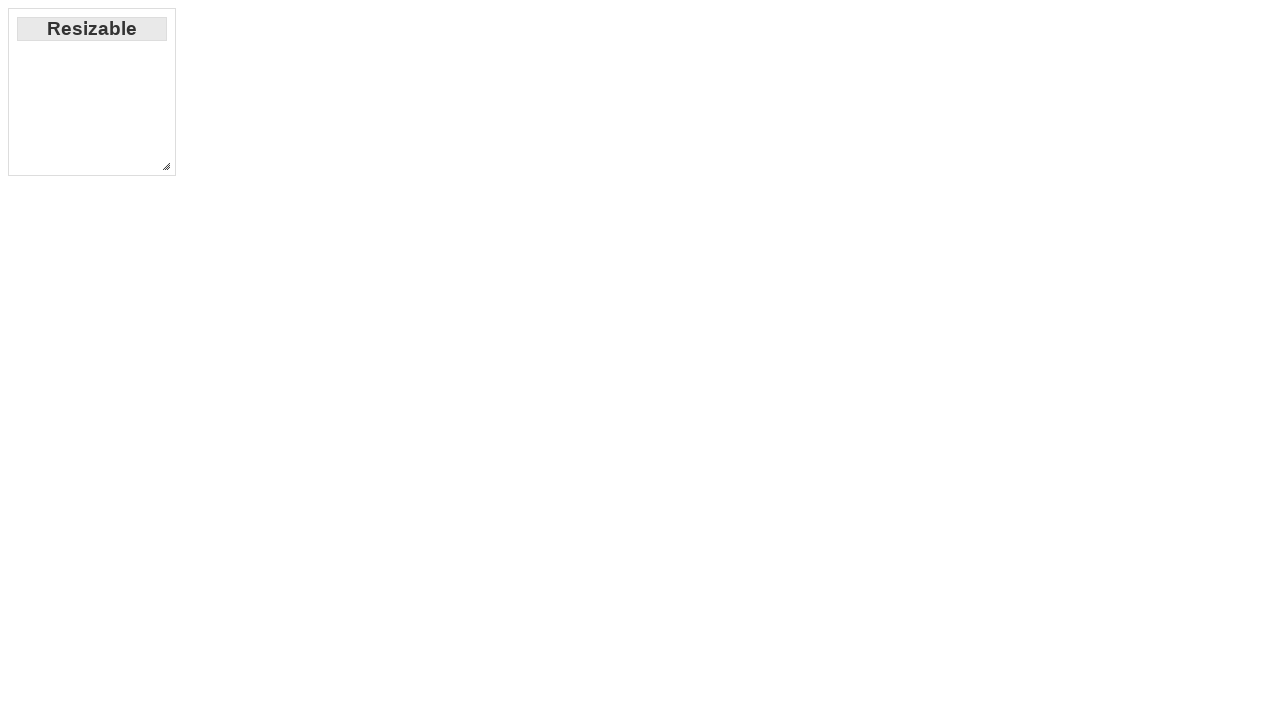

Dragged resize handle 400x400 pixels to the southeast at (566, 566)
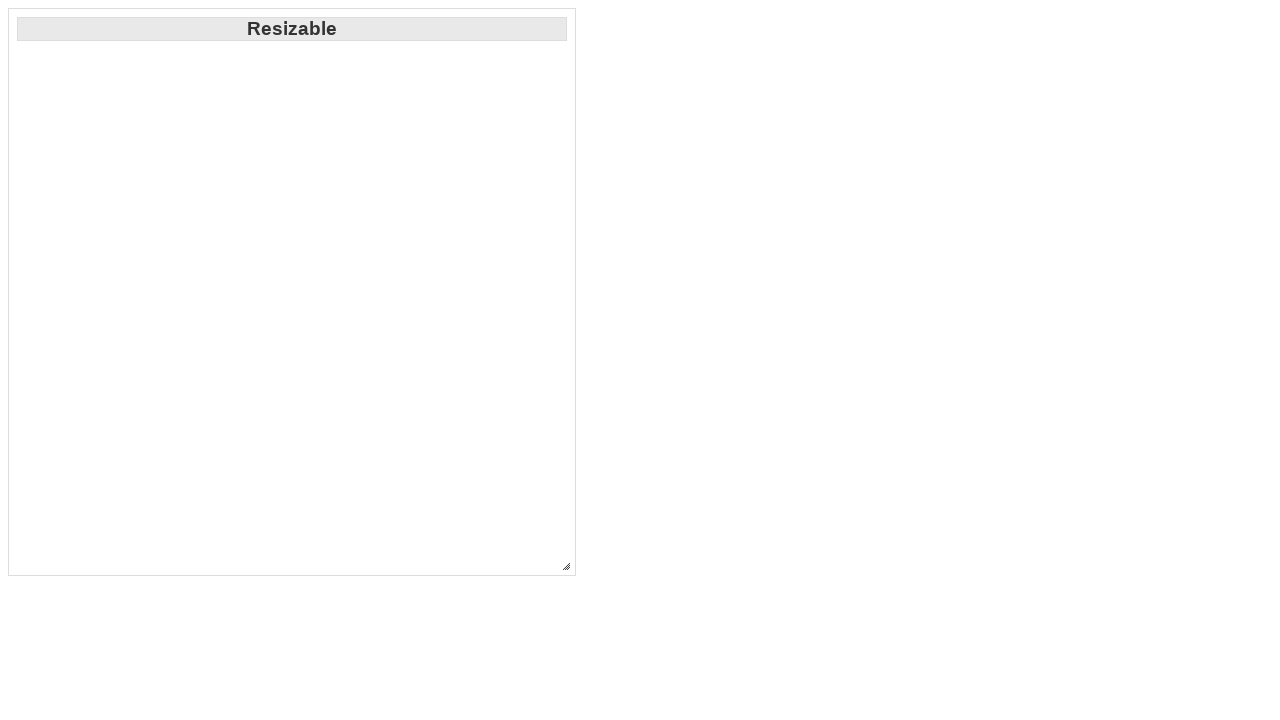

Released mouse button to complete resize operation at (566, 566)
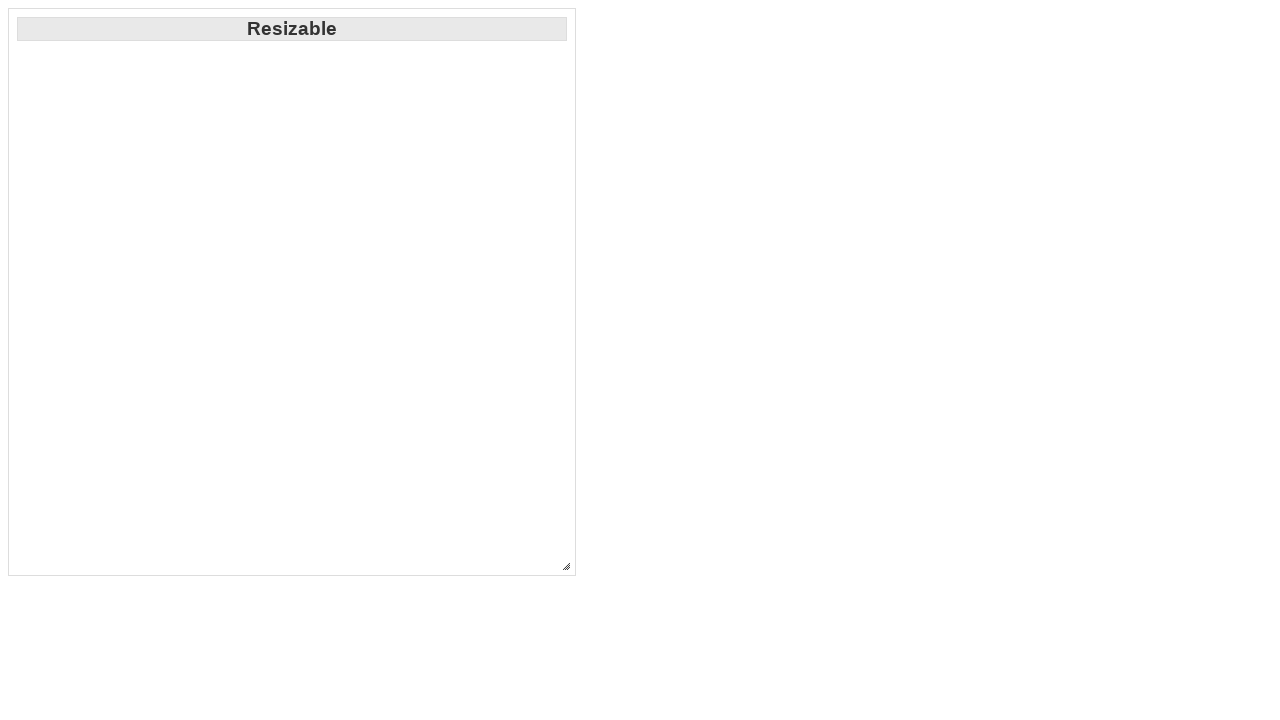

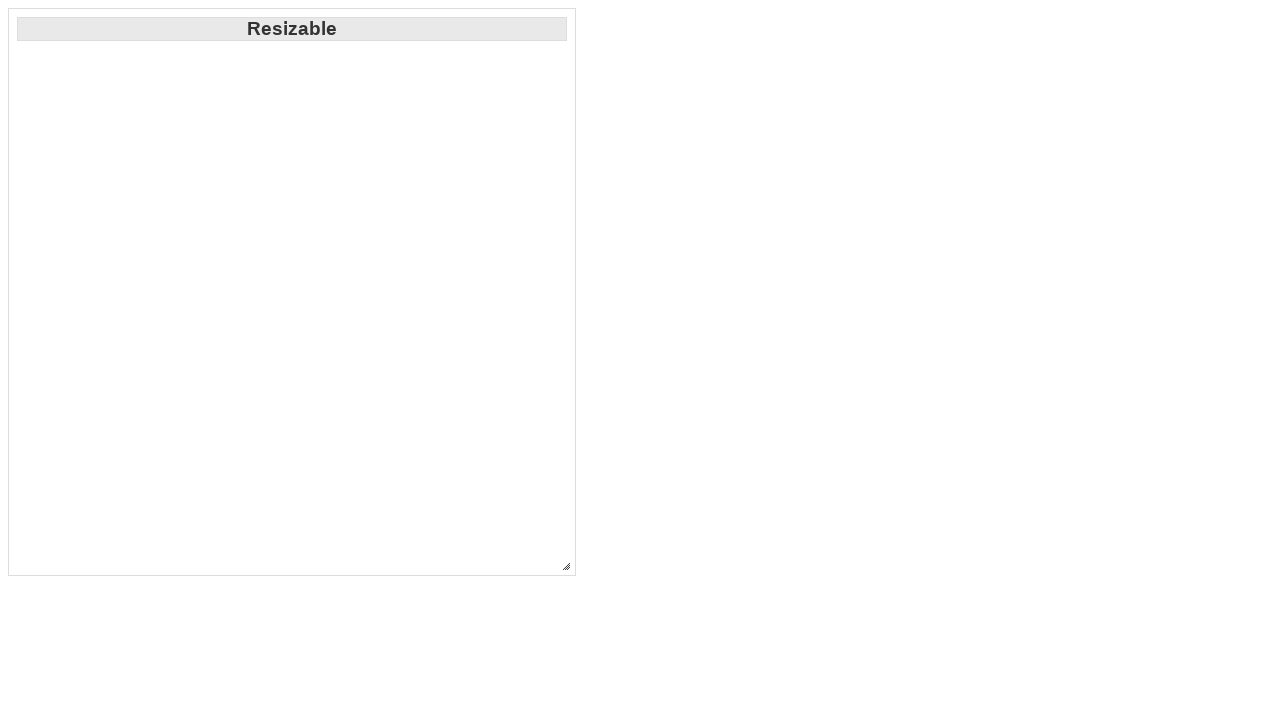